Tests a calculator web application by entering two numbers and clicking calculate to get the sum

Starting URL: https://testpages.herokuapp.com/styled/calculator

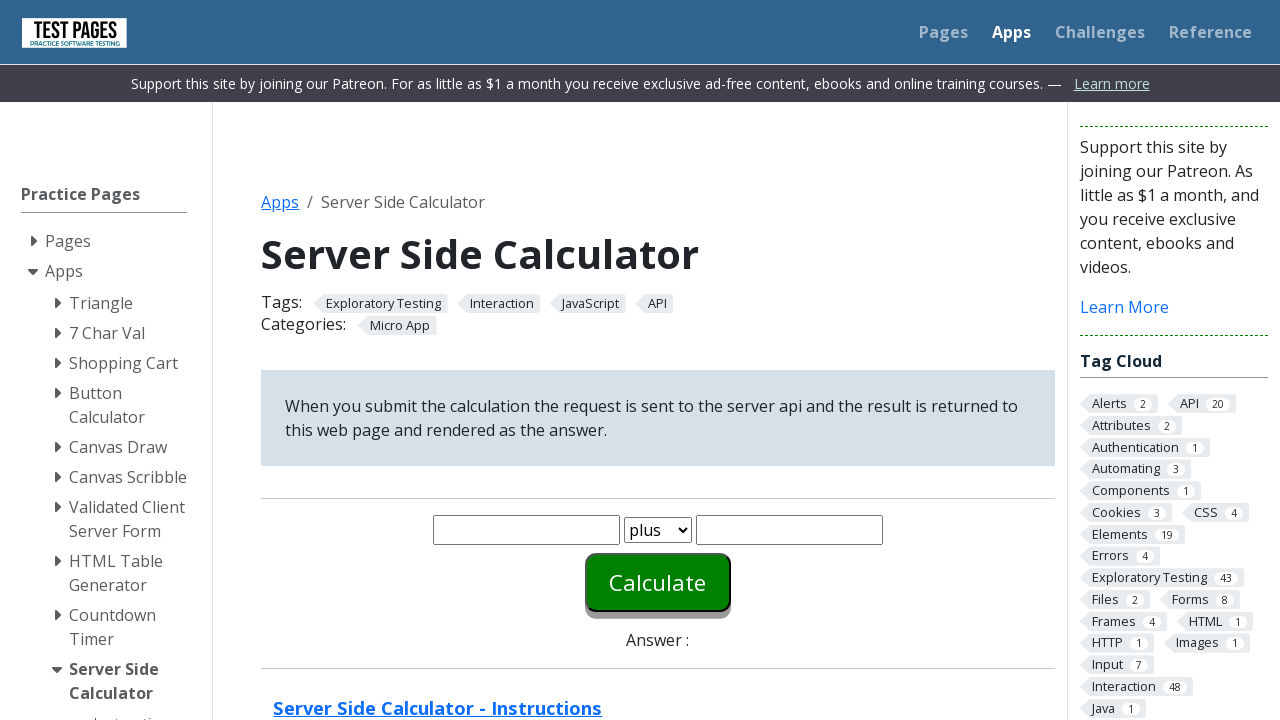

Entered first number '20' in number1 field on #number1
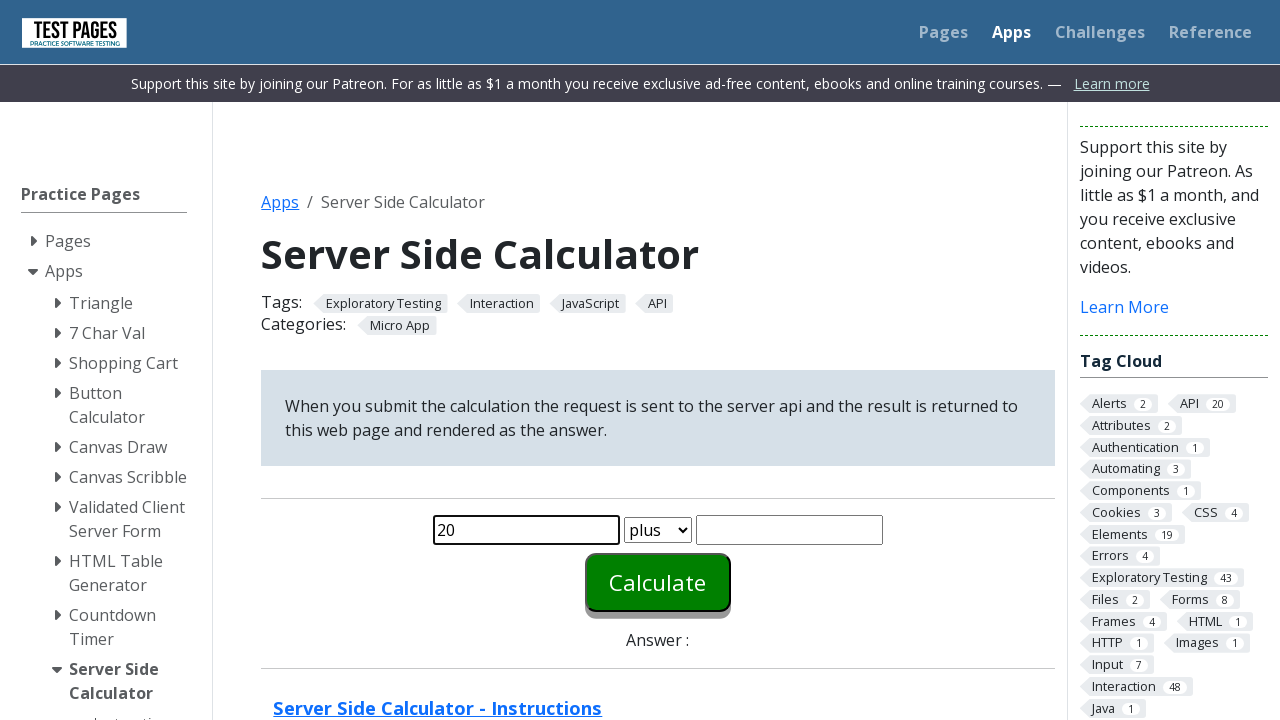

Entered second number '30' in number2 field on #number2
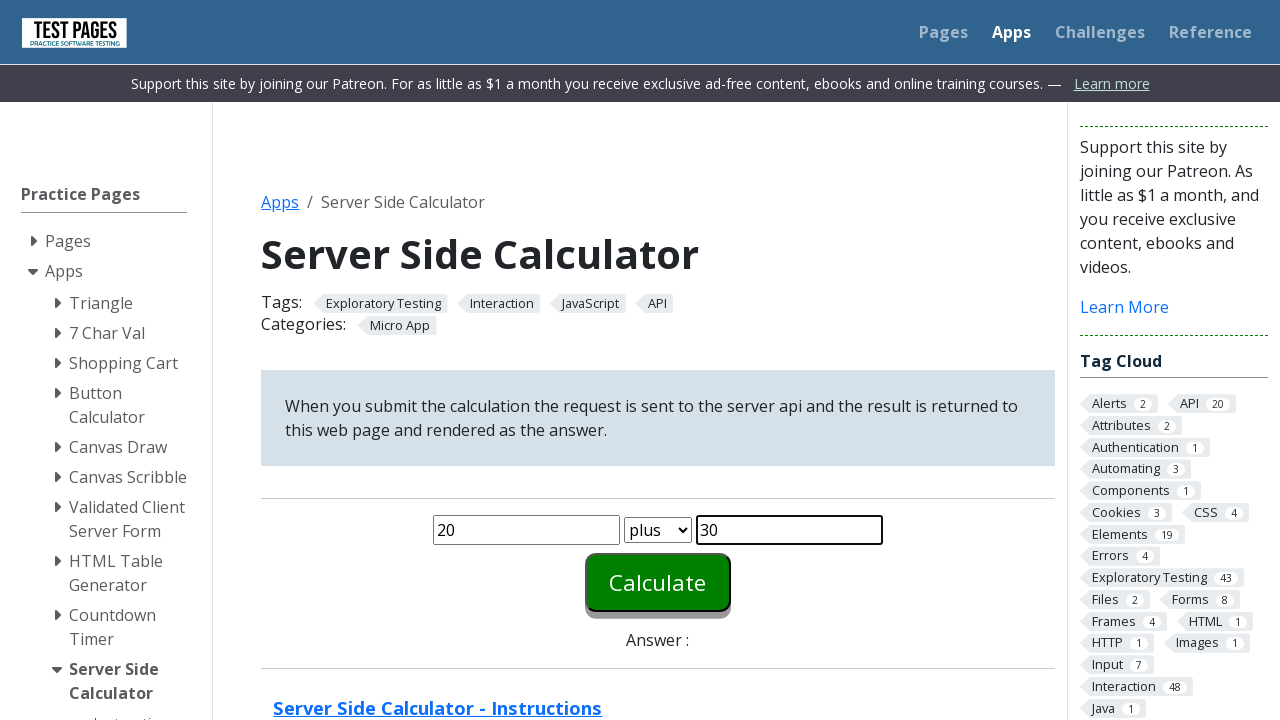

Clicked calculate button to compute sum at (658, 582) on #calculate
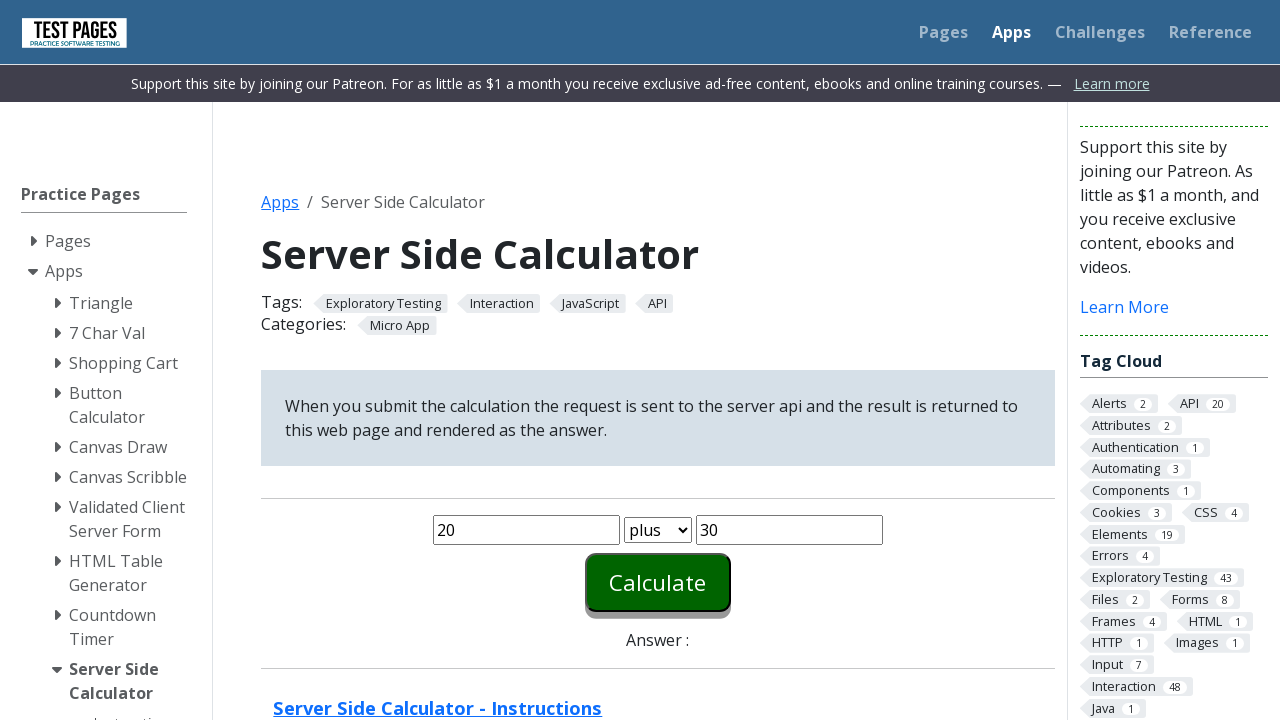

Answer element appeared on page
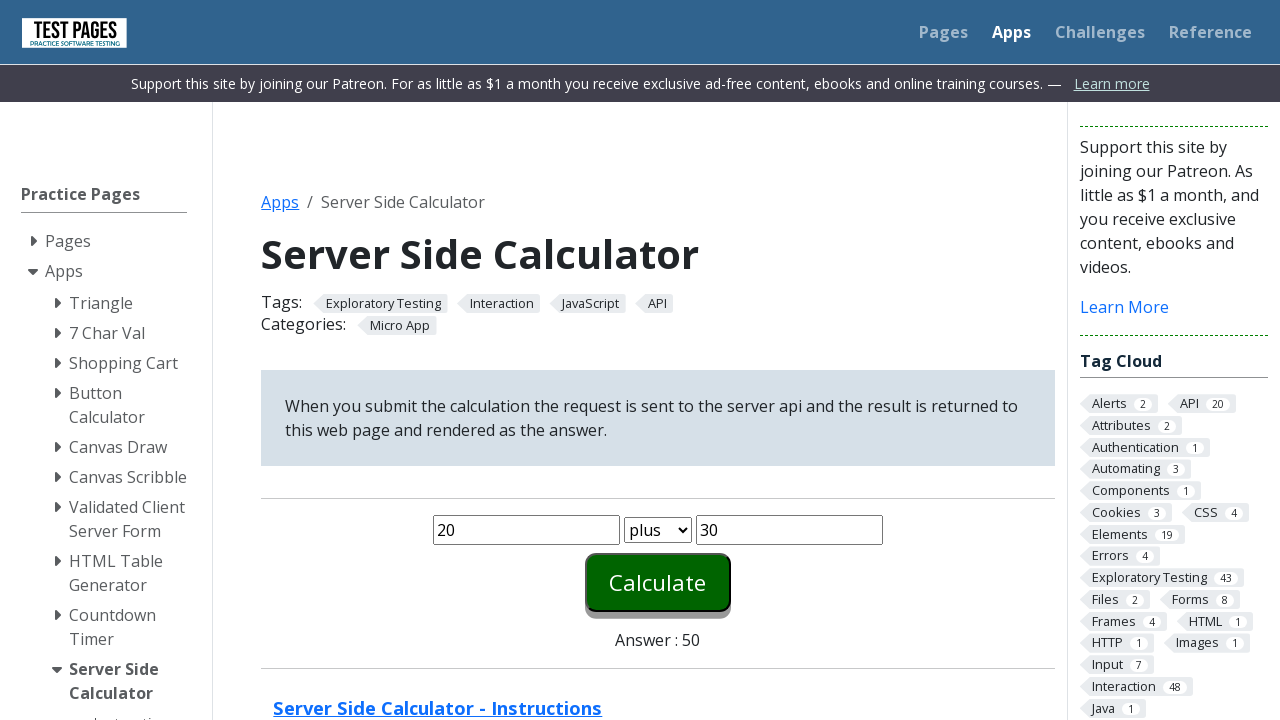

Retrieved answer text content: 50
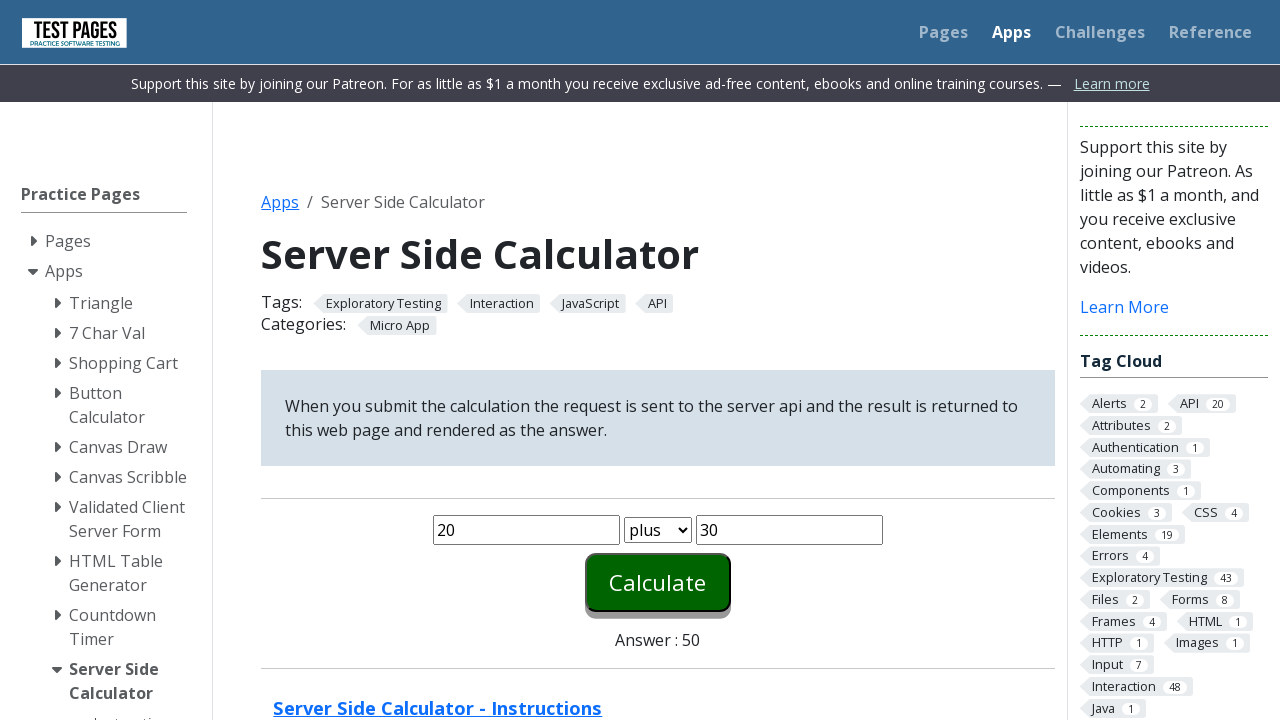

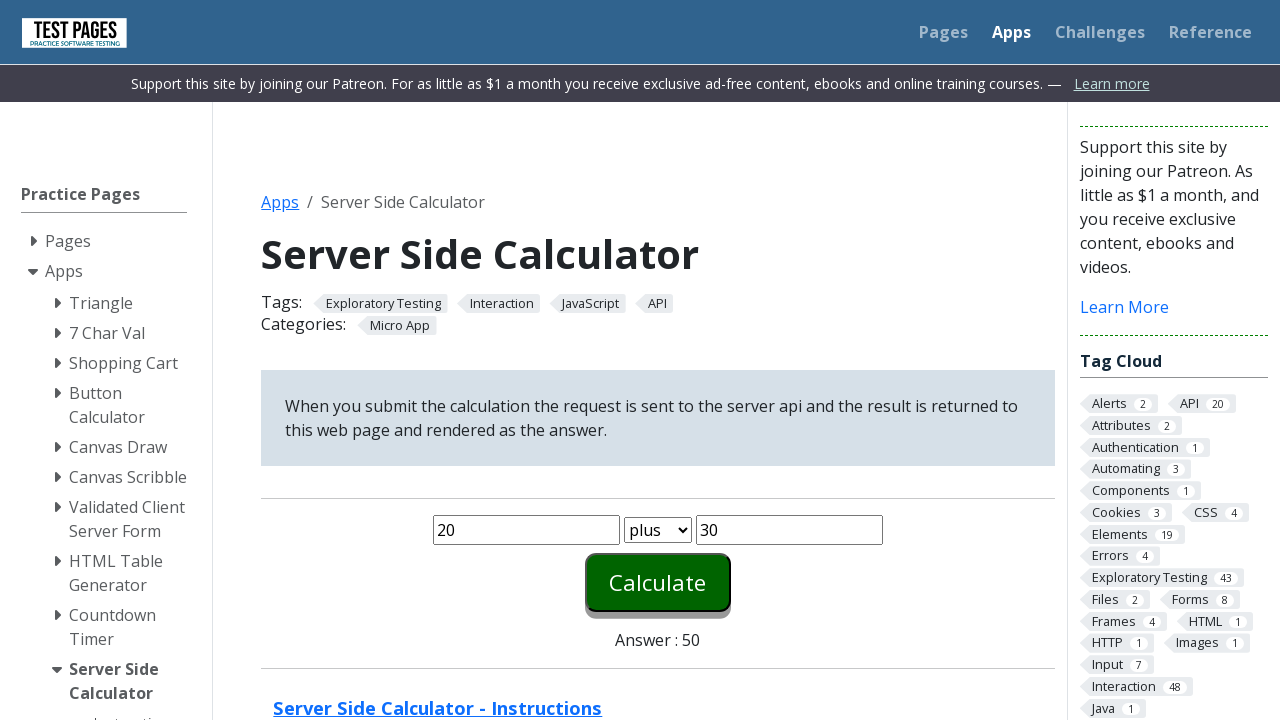